Tests drag and drop functionality on the jQuery UI demo page by dragging a draggable element onto a droppable target and verifying the drop was successful by checking the text changes to "Dropped!"

Starting URL: http://jqueryui.com/droppable/

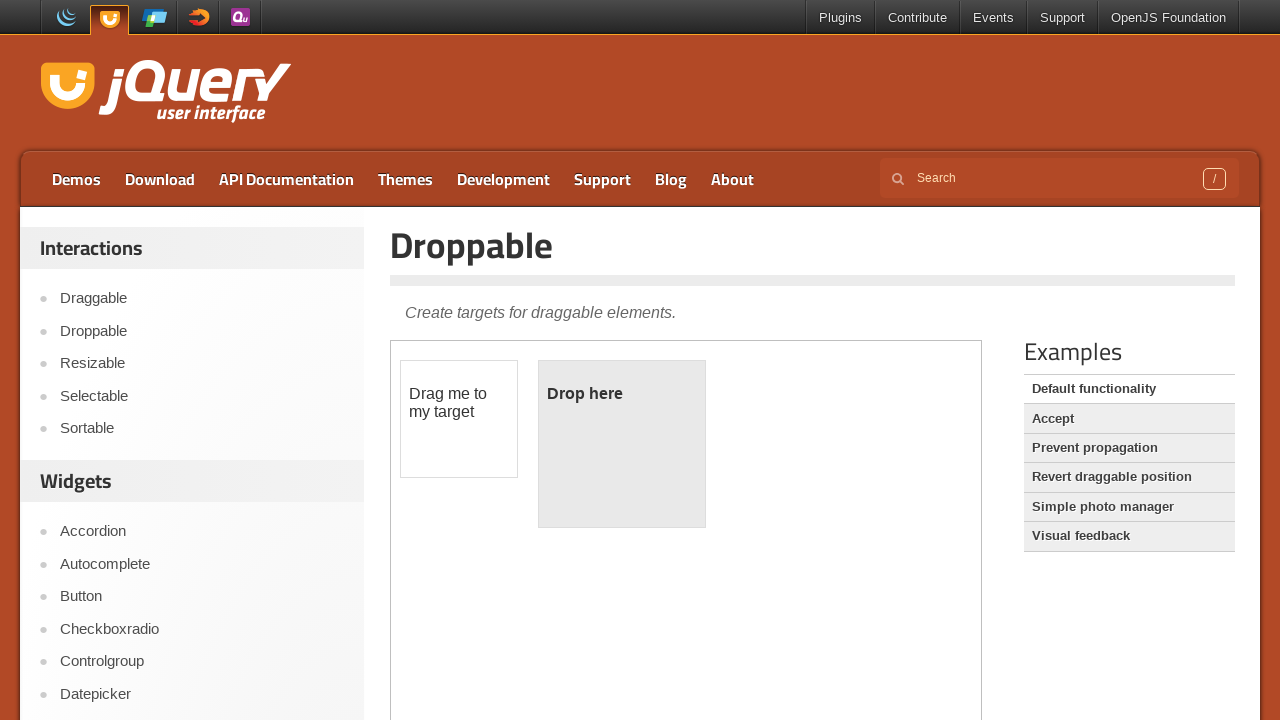

Navigated to jQuery UI droppable demo page
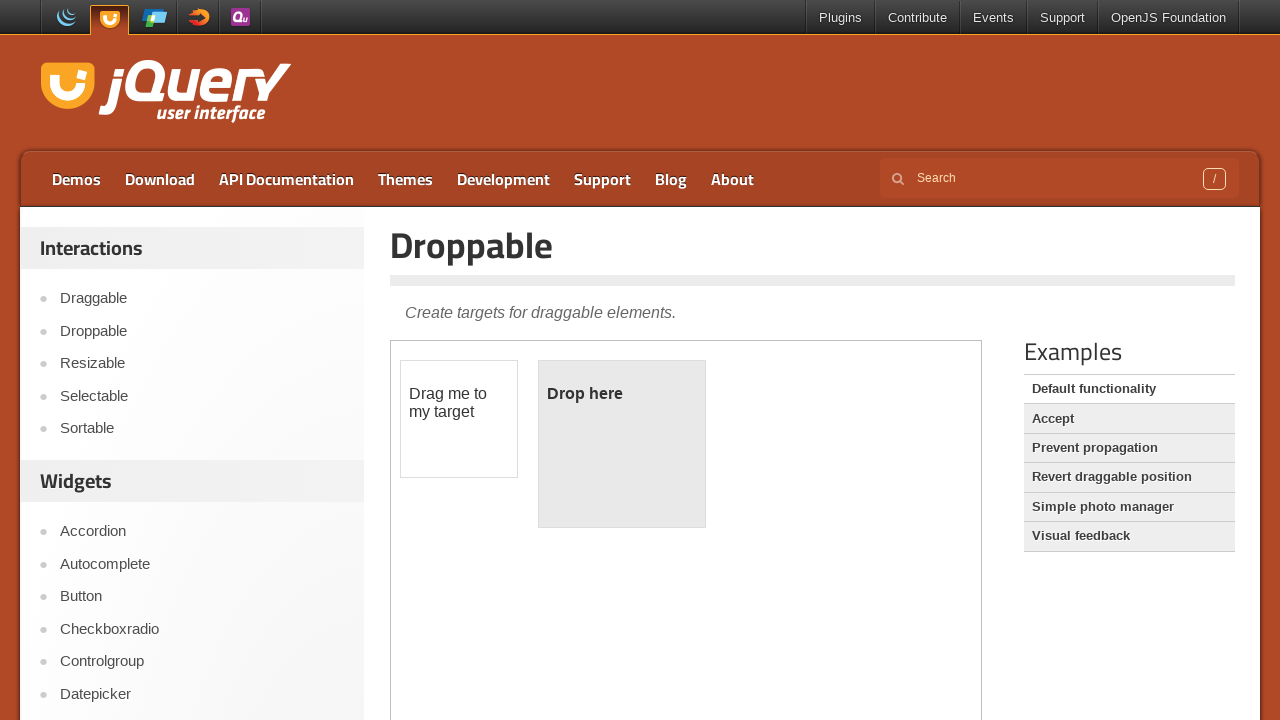

Located the demo iframe
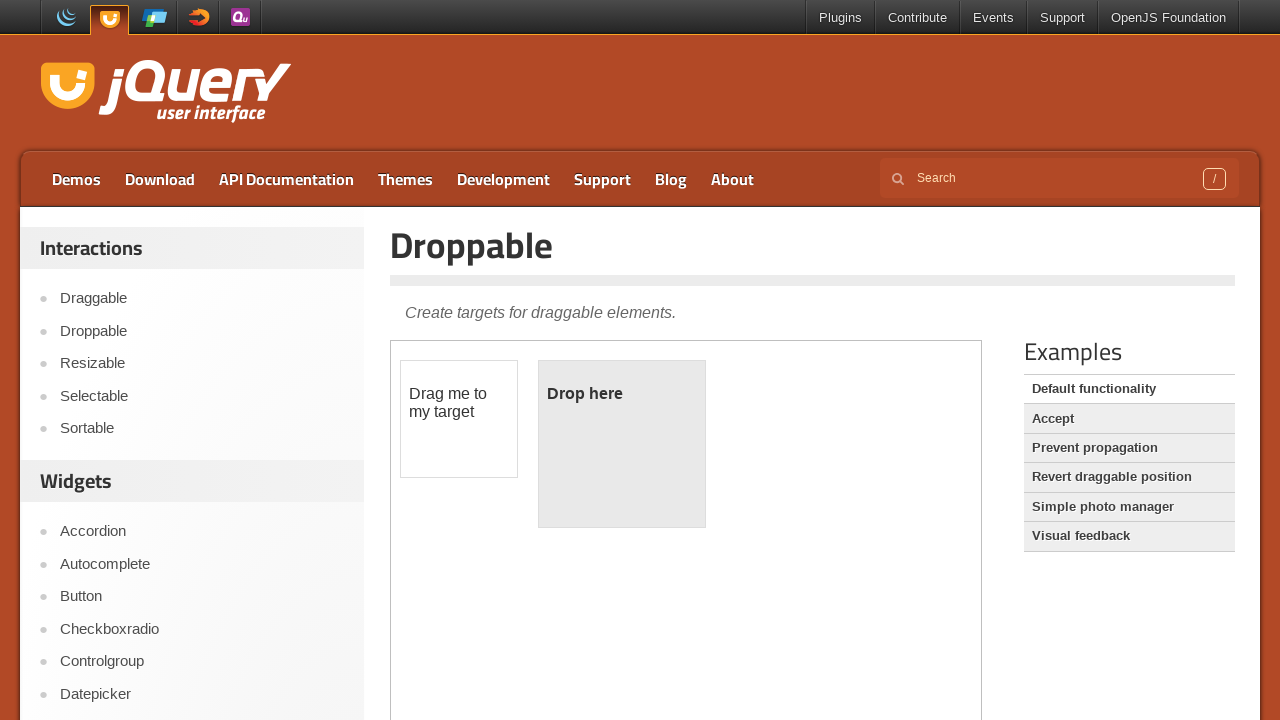

Draggable element became visible
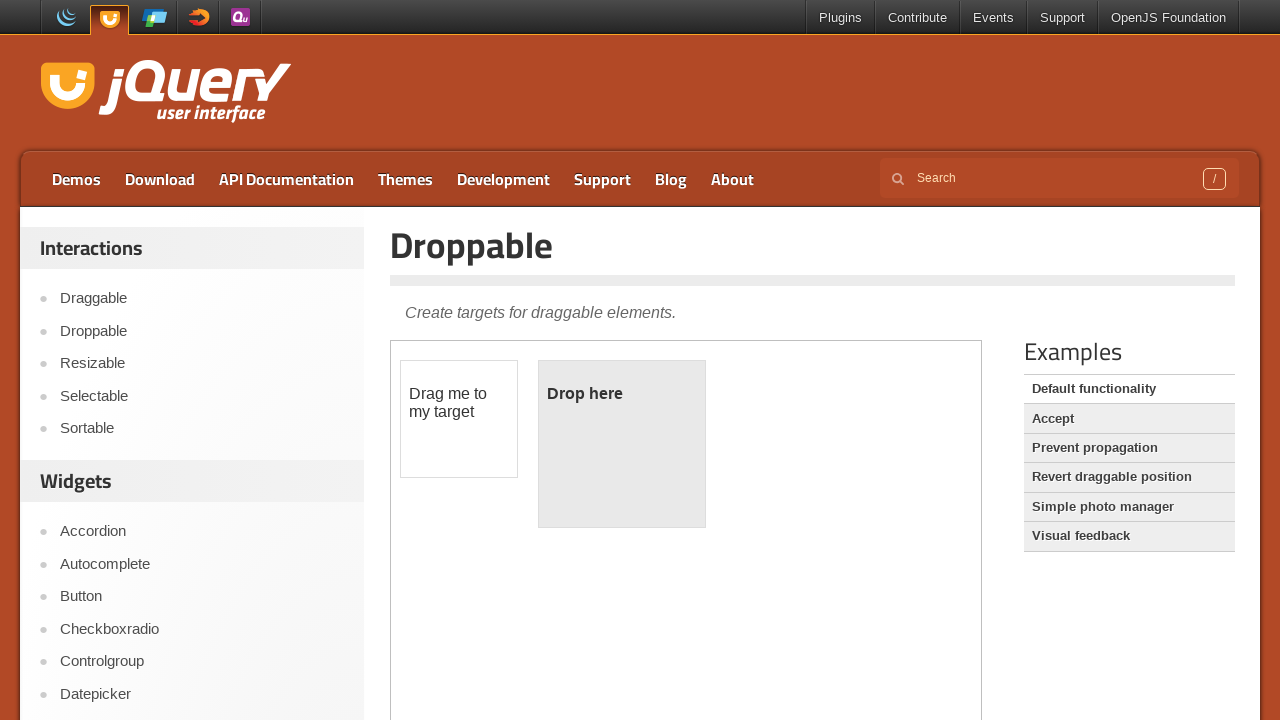

Droppable element became visible
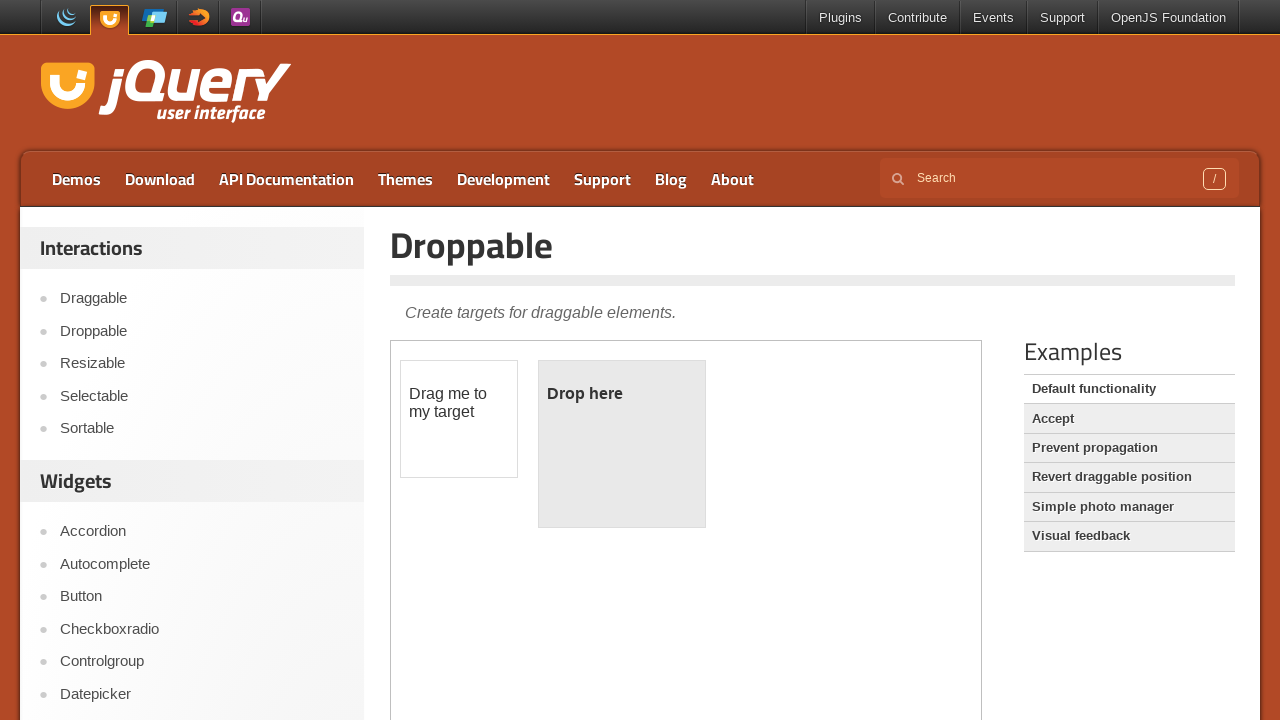

Retrieved draggable source element
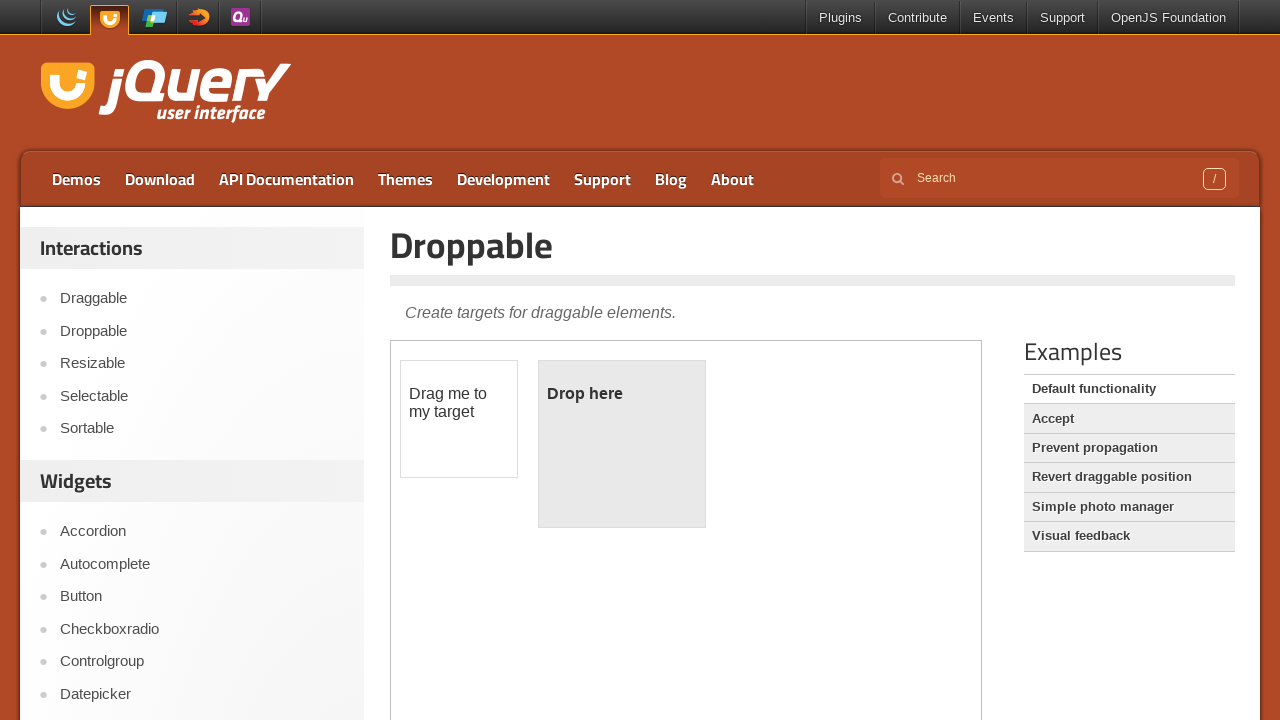

Retrieved droppable destination element
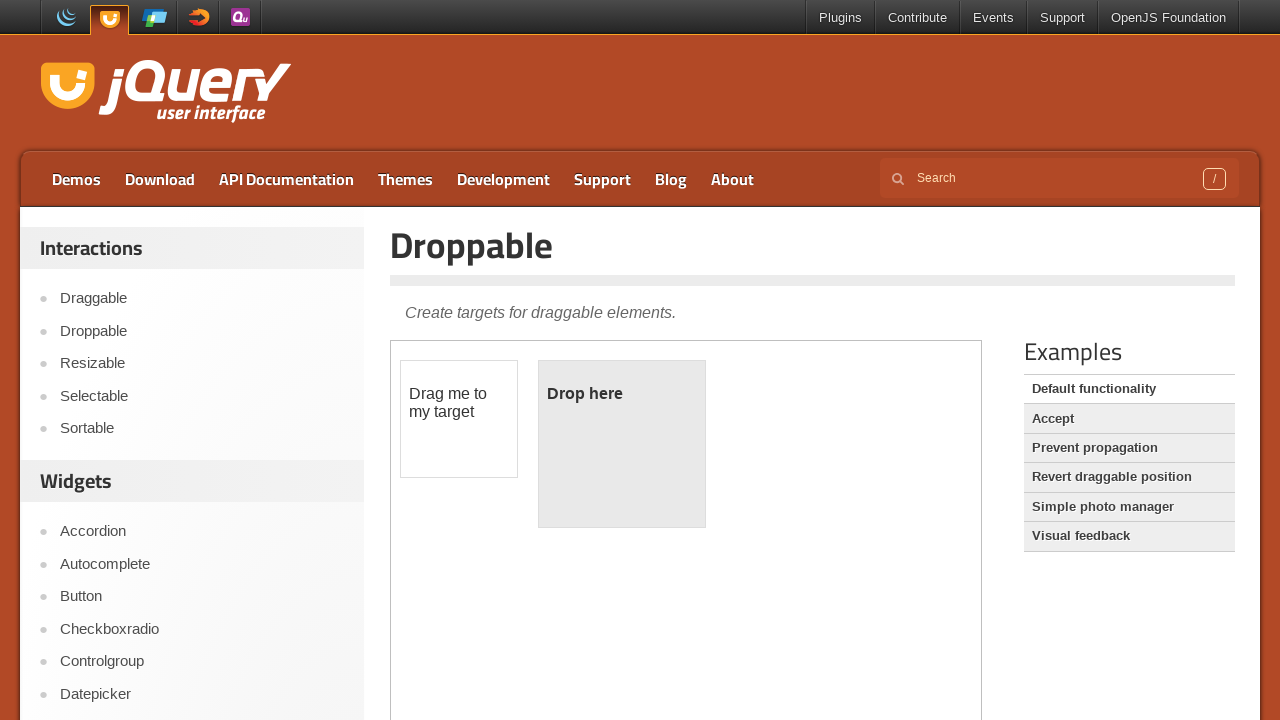

Dragged the draggable element onto the droppable target at (622, 444)
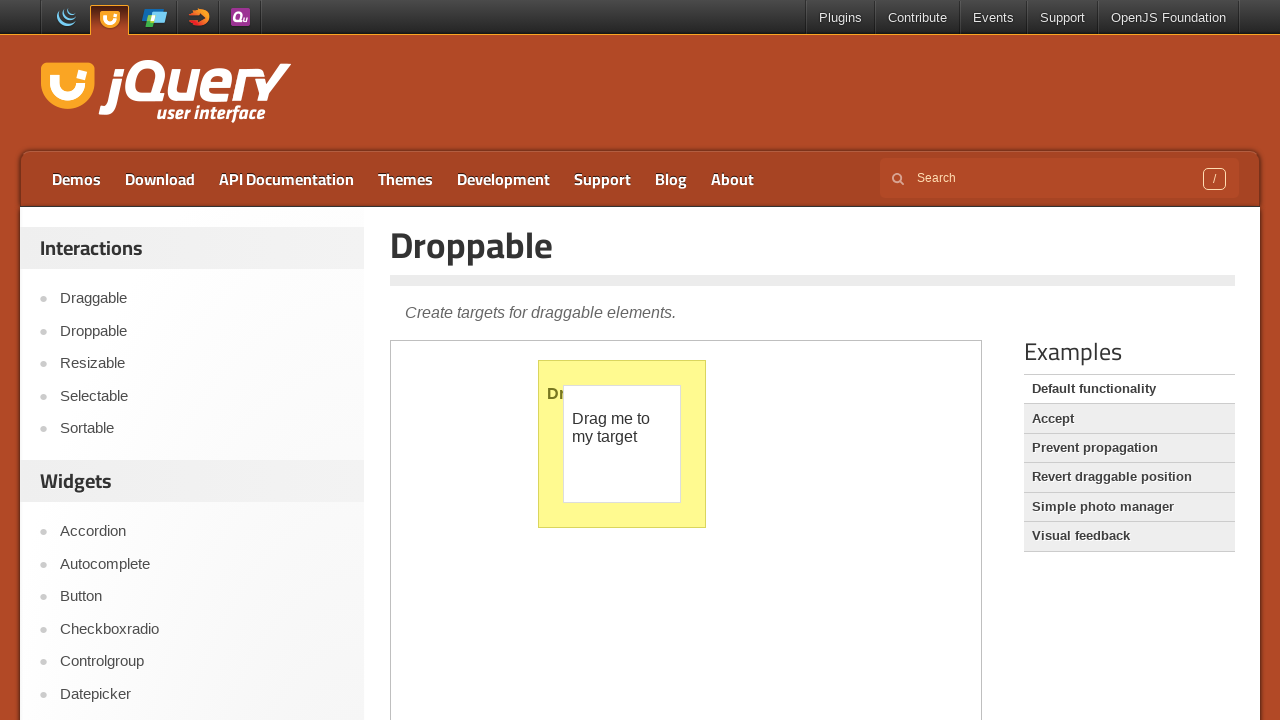

Retrieved text content from droppable element
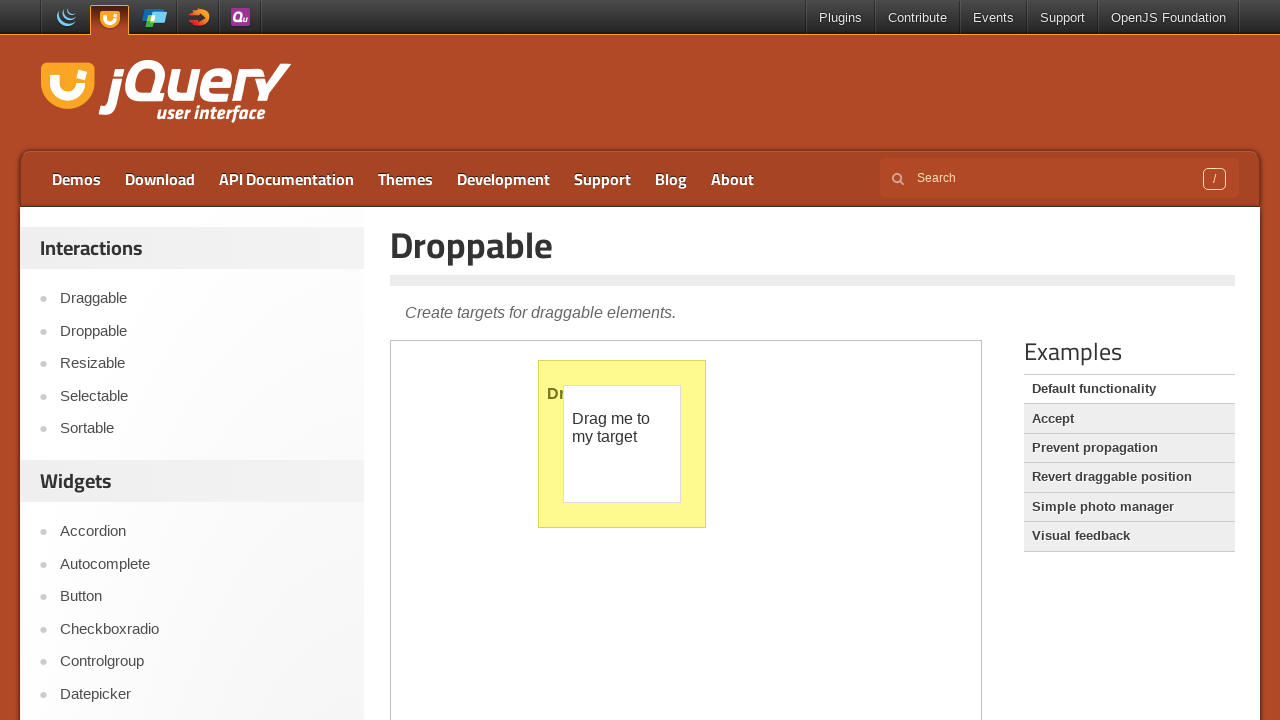

Verified that drop was successful - text changed to 'Dropped!'
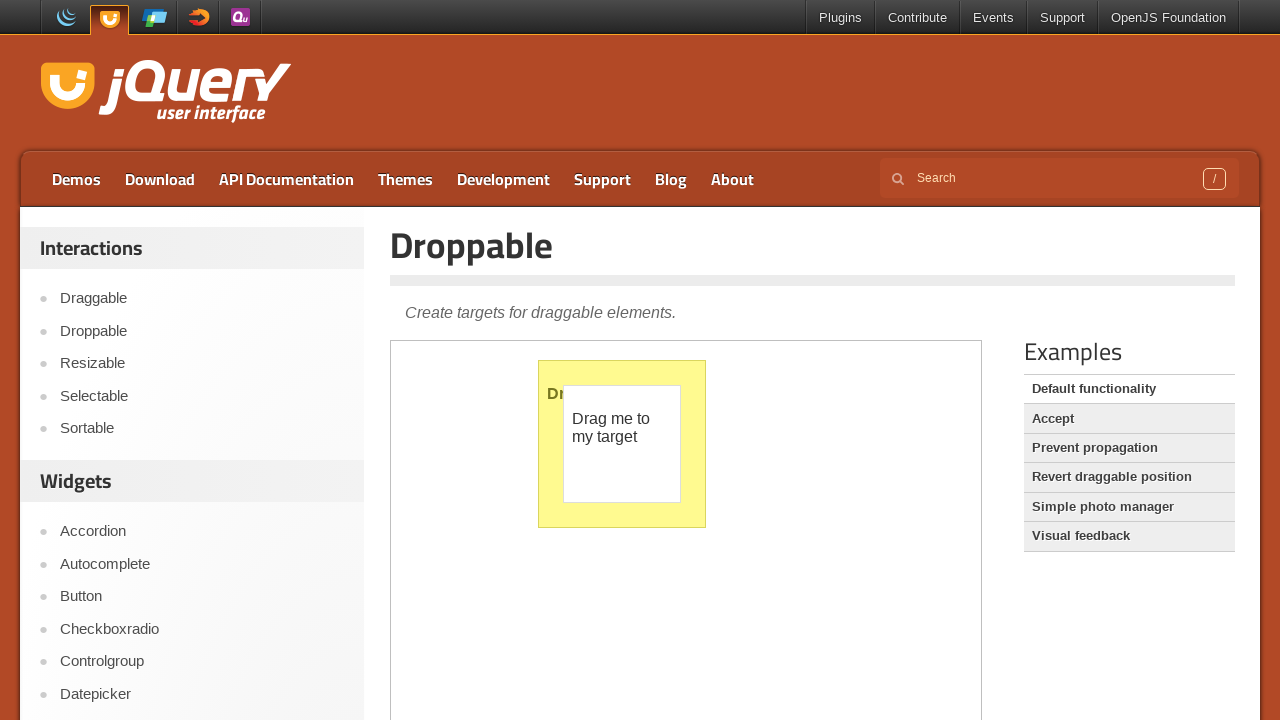

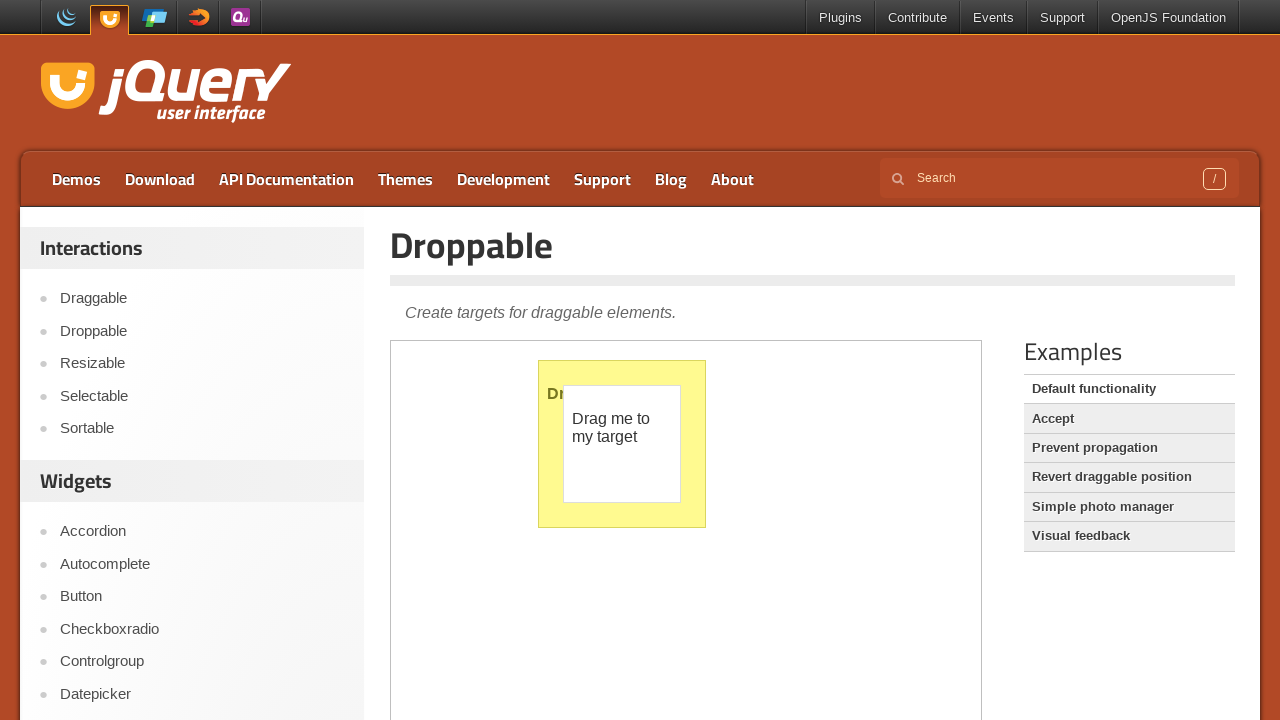